Tests that park search suggestions appear when typing in the park name search field

Starting URL: https://bcparks.ca/

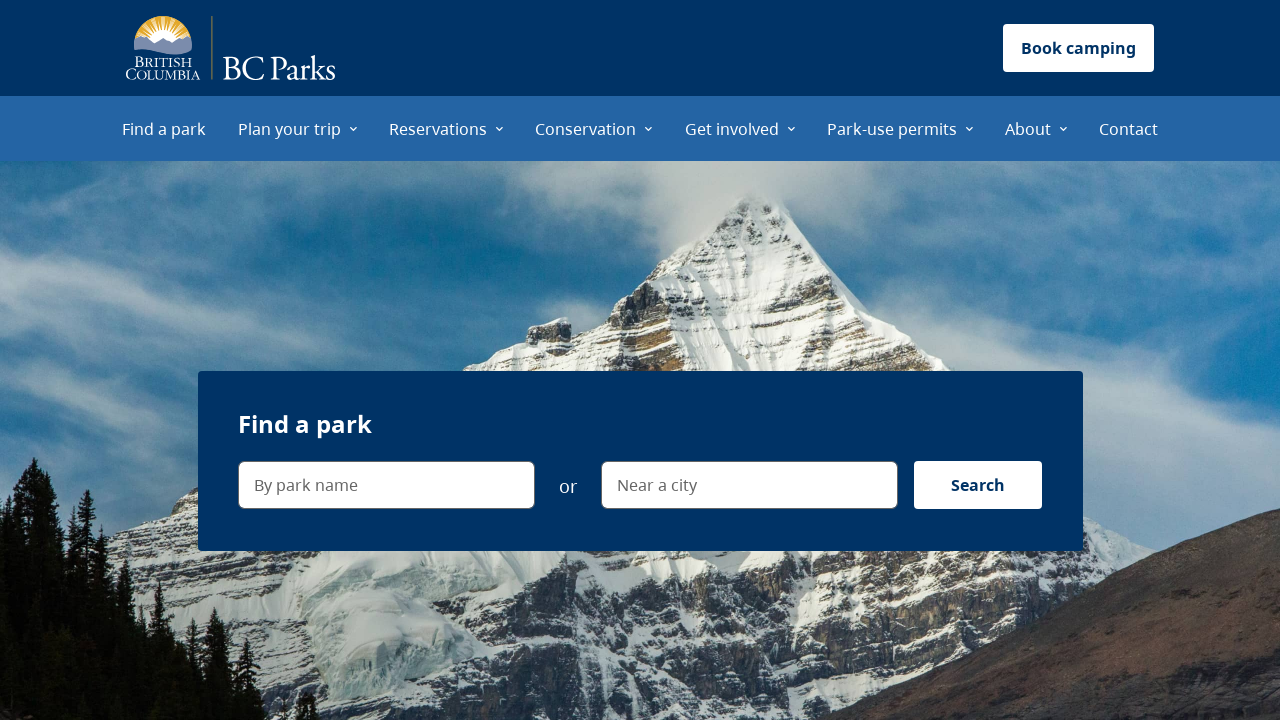

Clicked on 'Find a park' menu item at (164, 128) on internal:role=menuitem[name="Find a park"i]
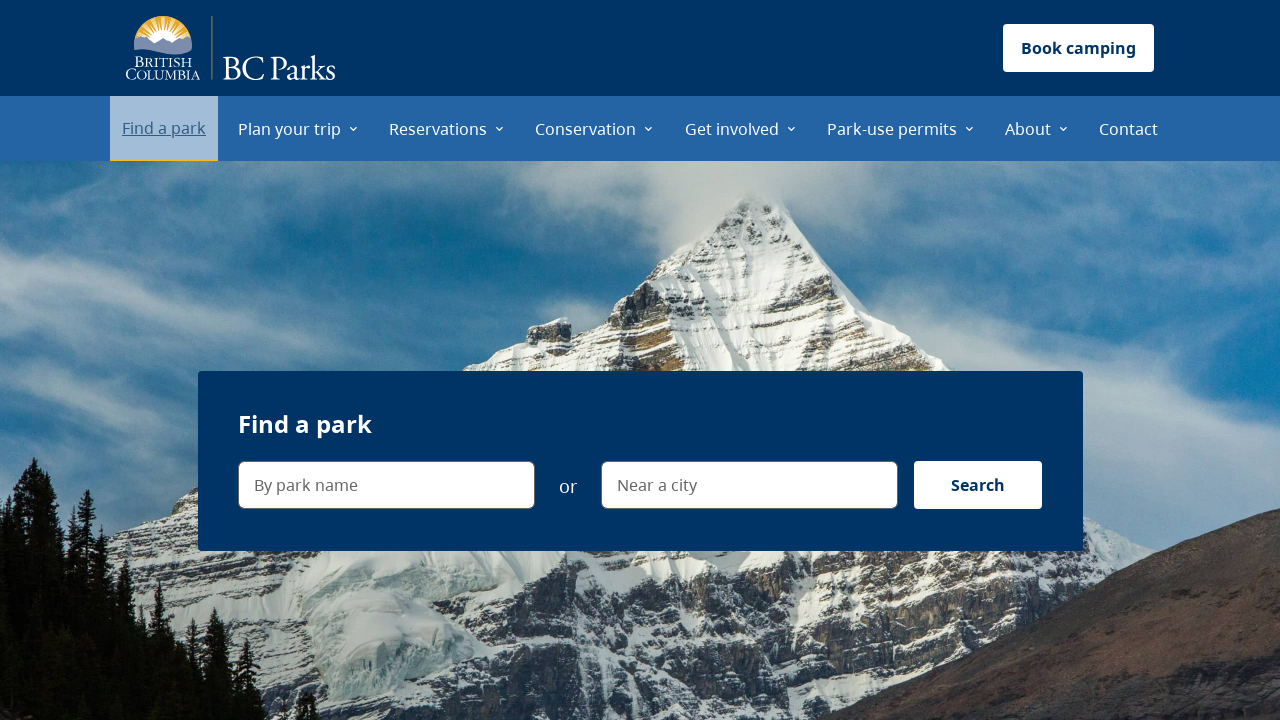

Page loaded (networkidle state reached)
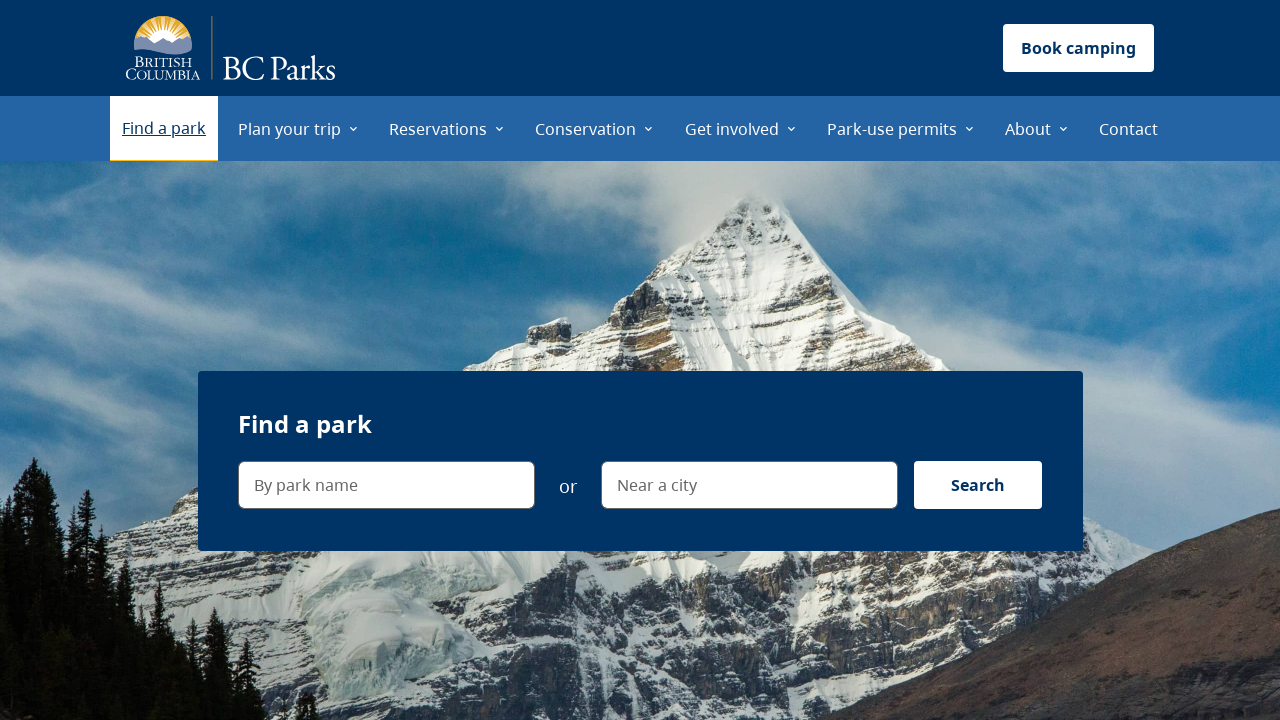

Navigated to the find-a-park page
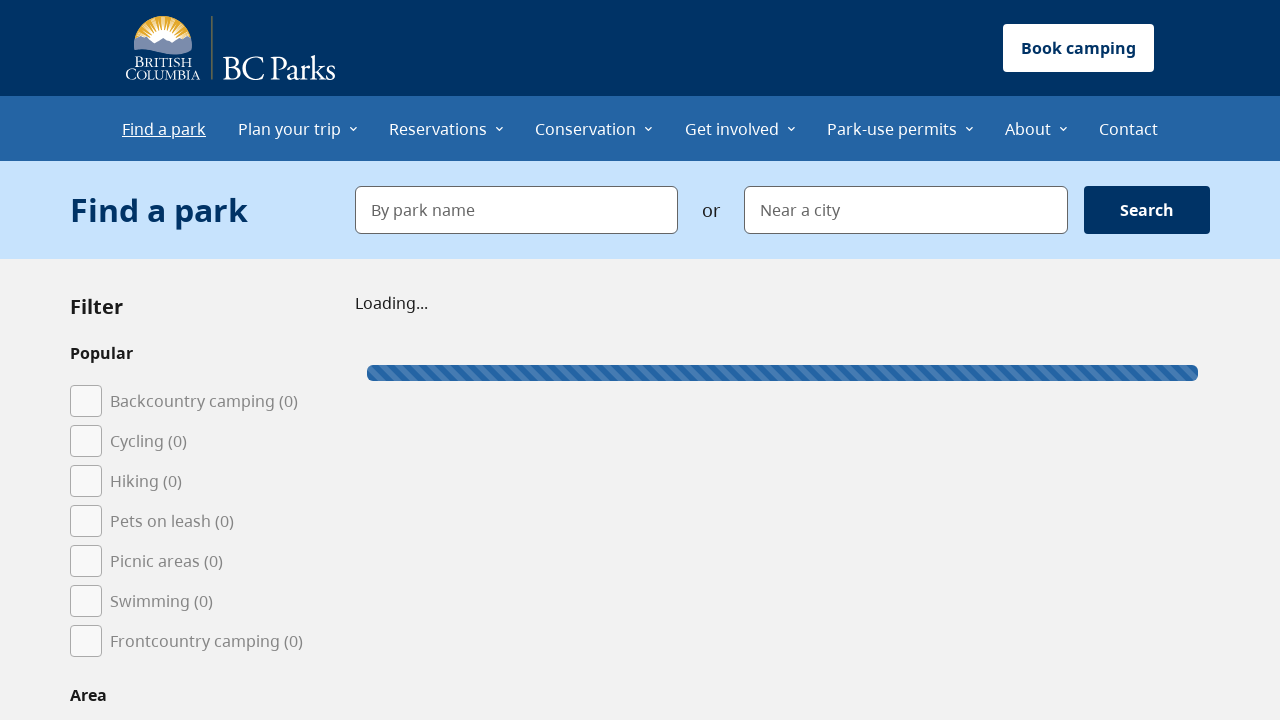

Typed 'J' in the park name search field on internal:label="By park name"i
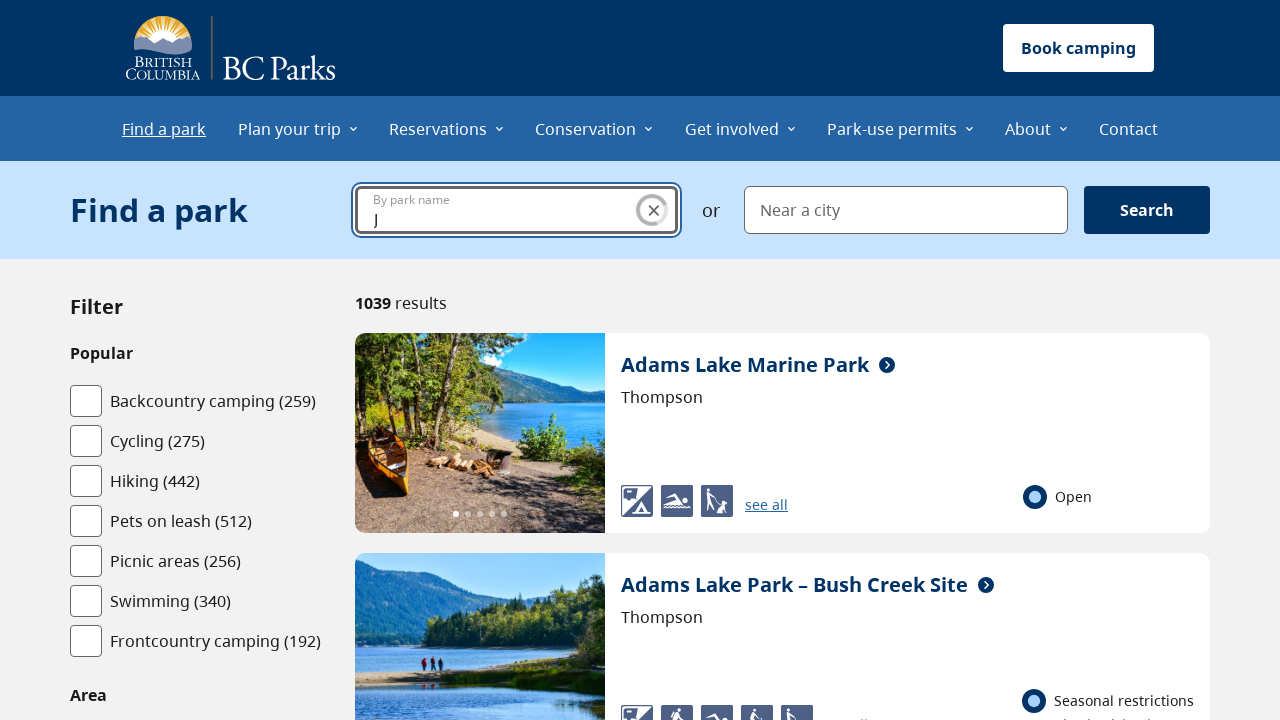

Park search suggestion box is displayed with matching results
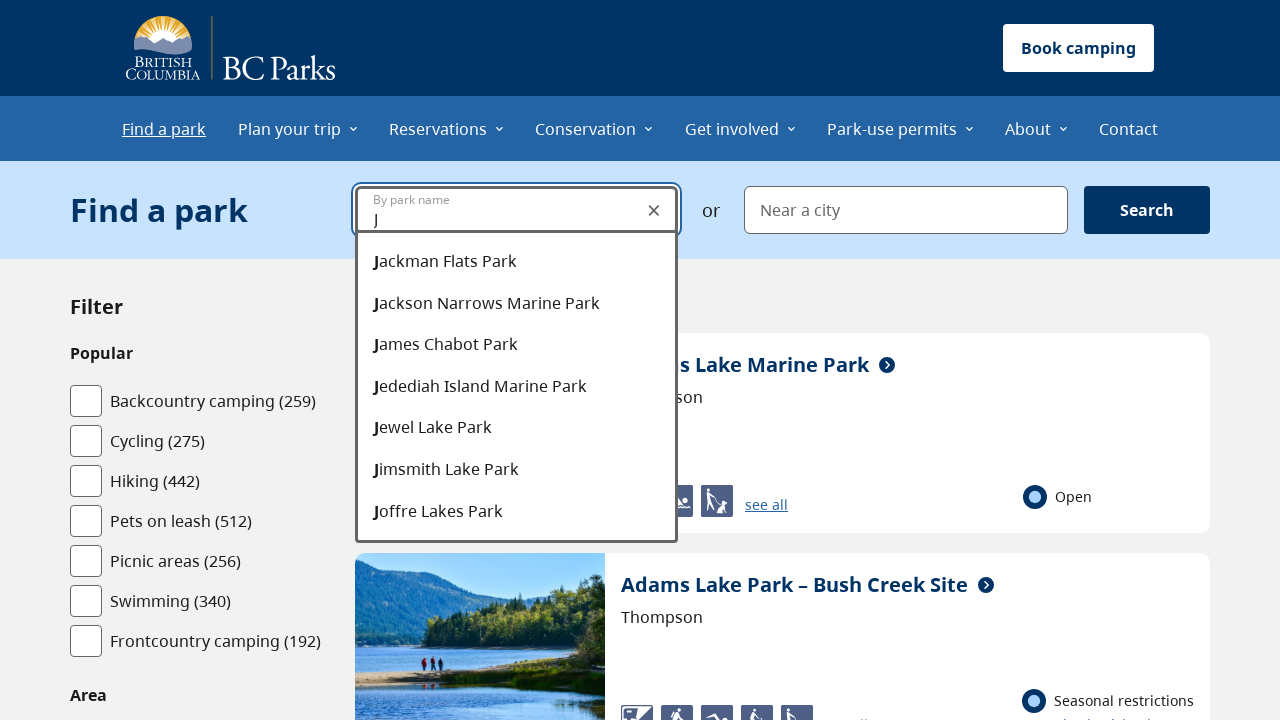

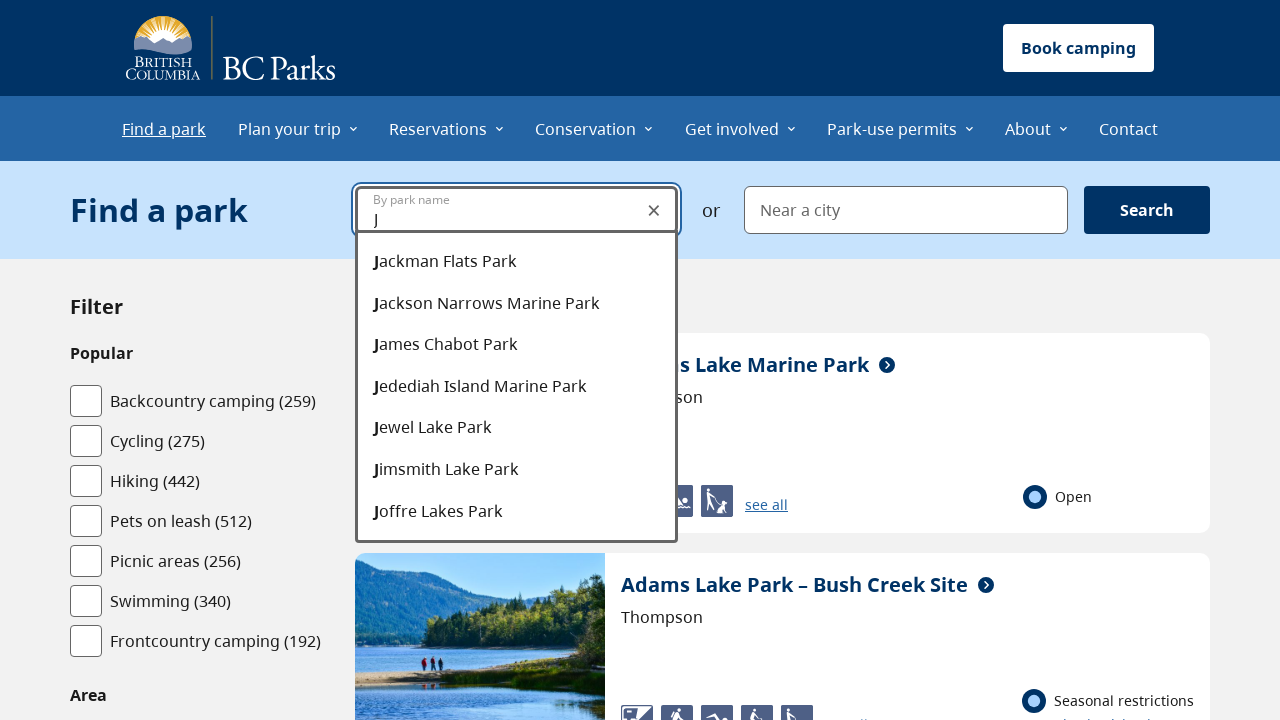